Tests infinite scroll functionality on a quotes page by repeatedly scrolling to load more content until all quotes are loaded or a maximum number of scroll attempts is reached.

Starting URL: https://quotes.toscrape.com/scroll

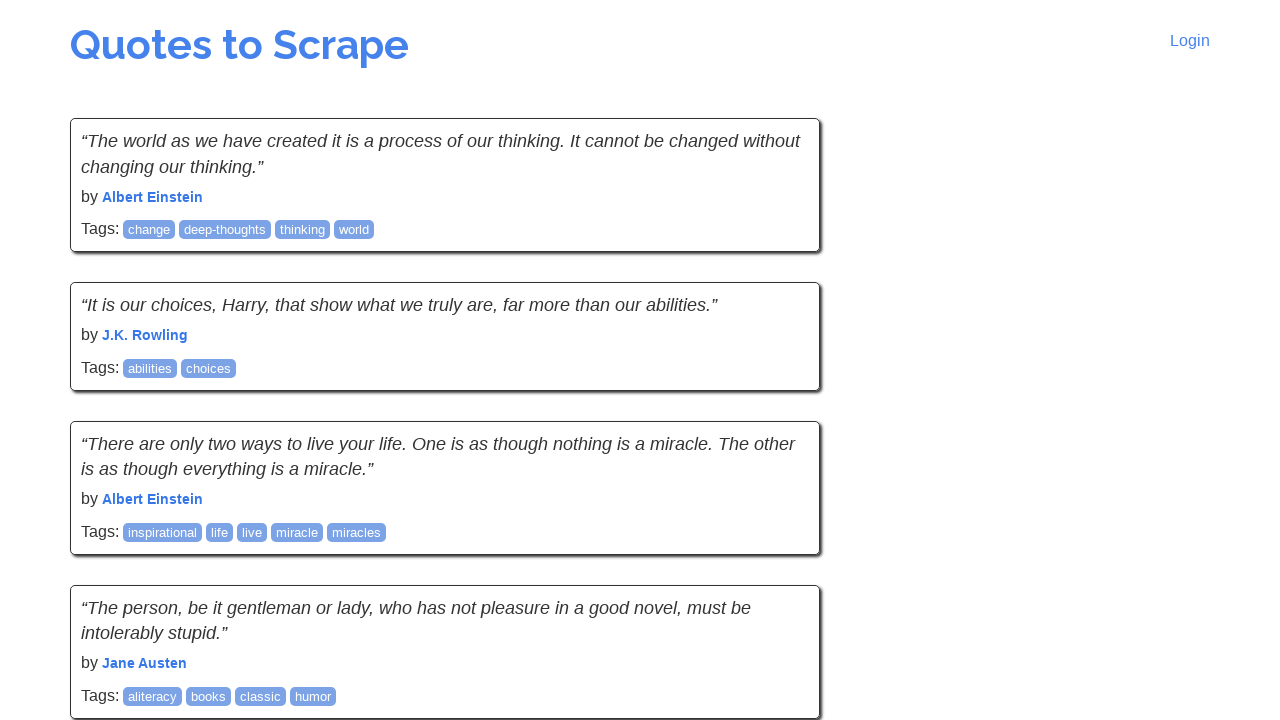

Waited for initial quotes to load on the page
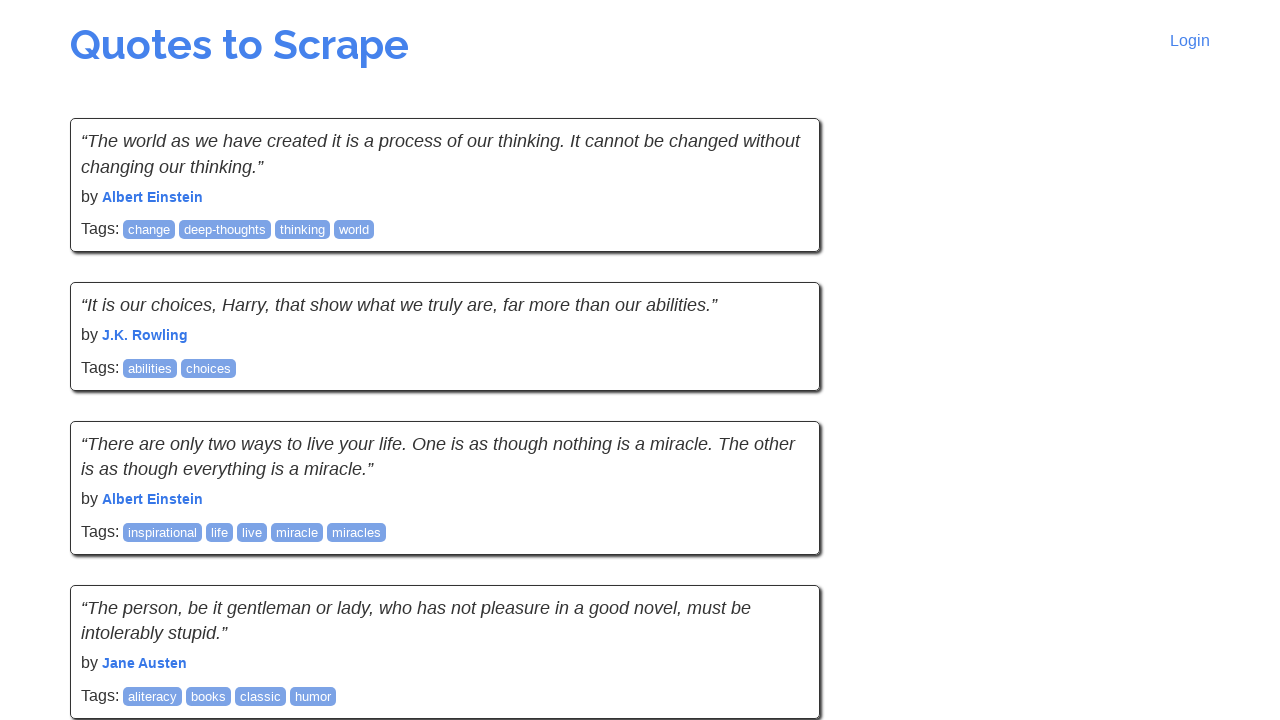

Retrieved initial page height
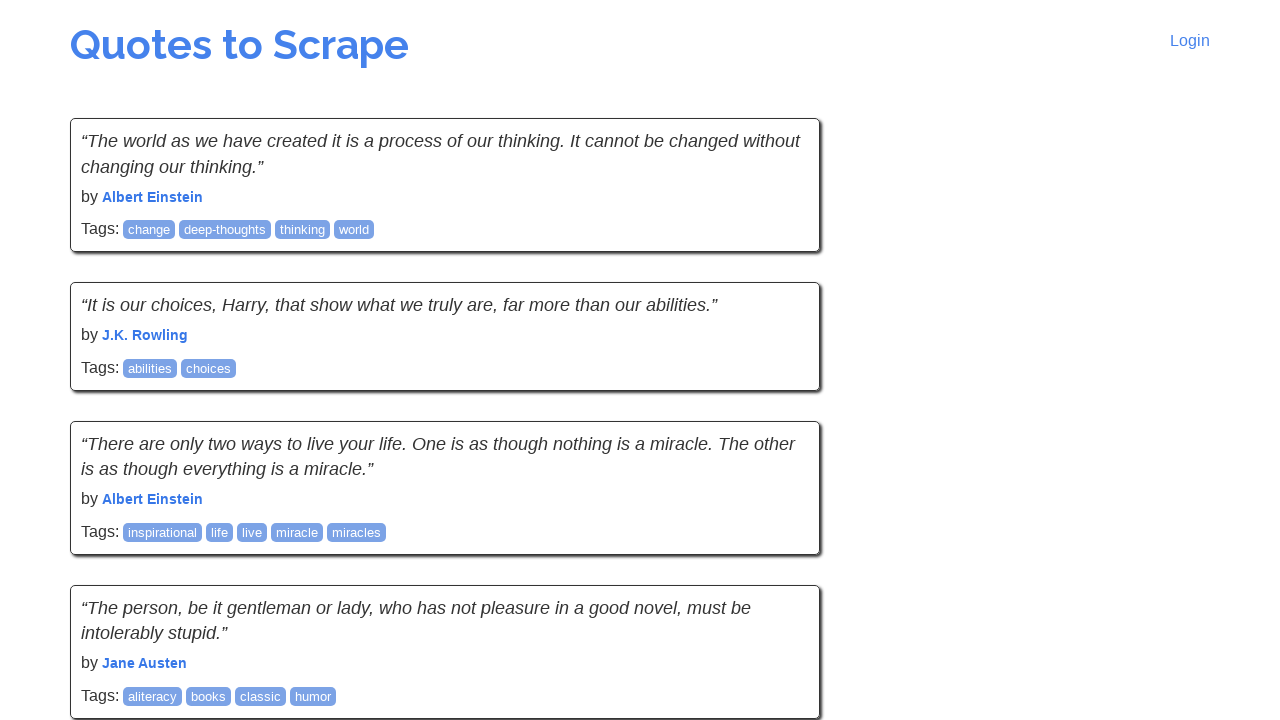

Scrolled to bottom of page (attempt 1)
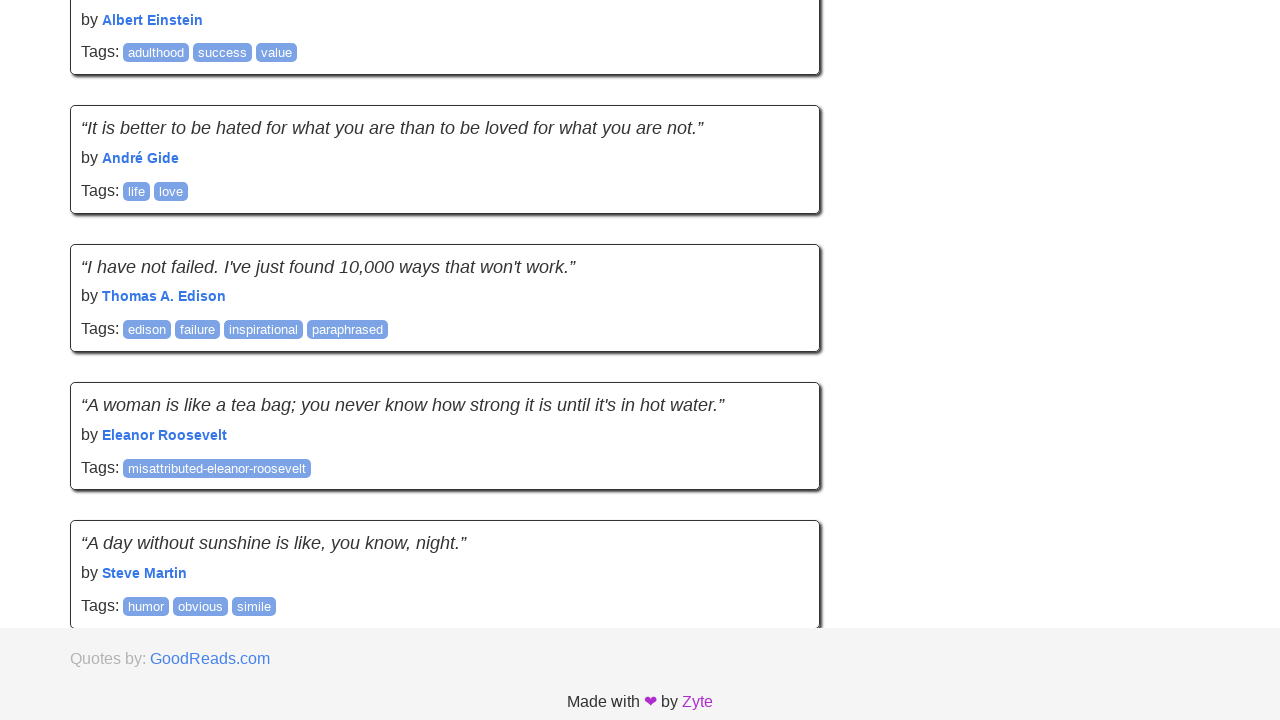

Waited 2 seconds for new content to load
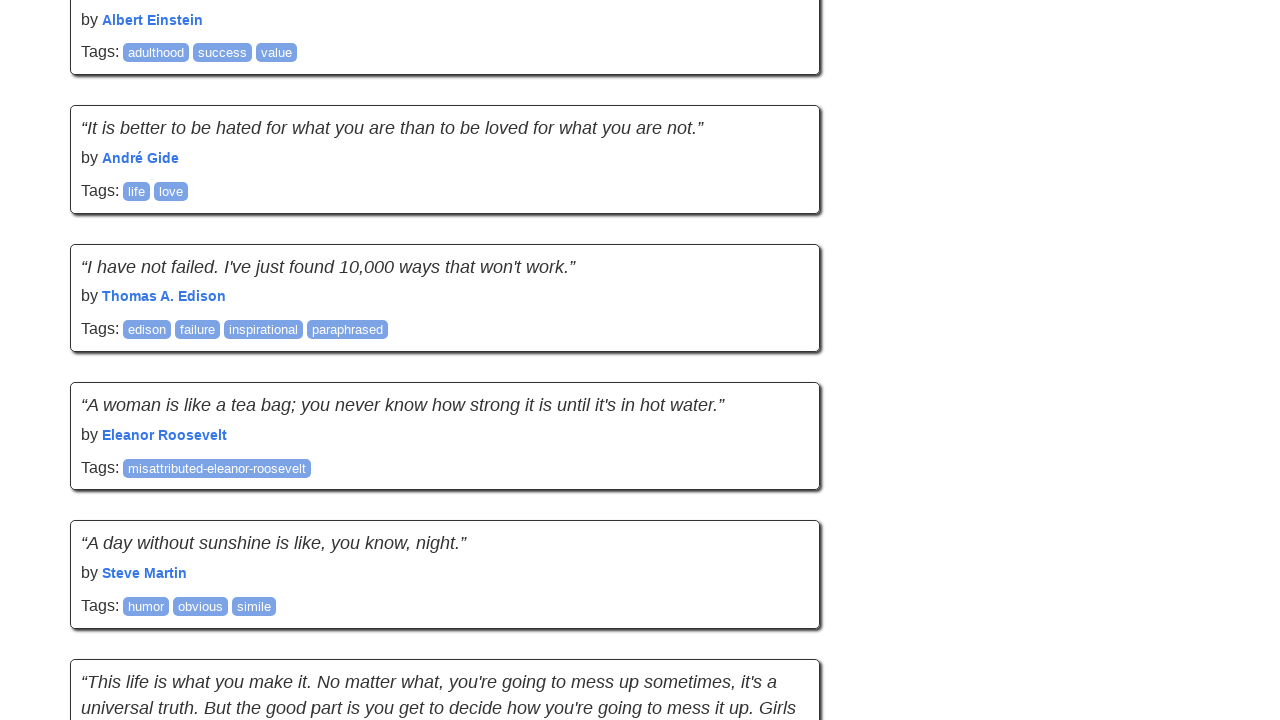

Retrieved updated page height to check for new content
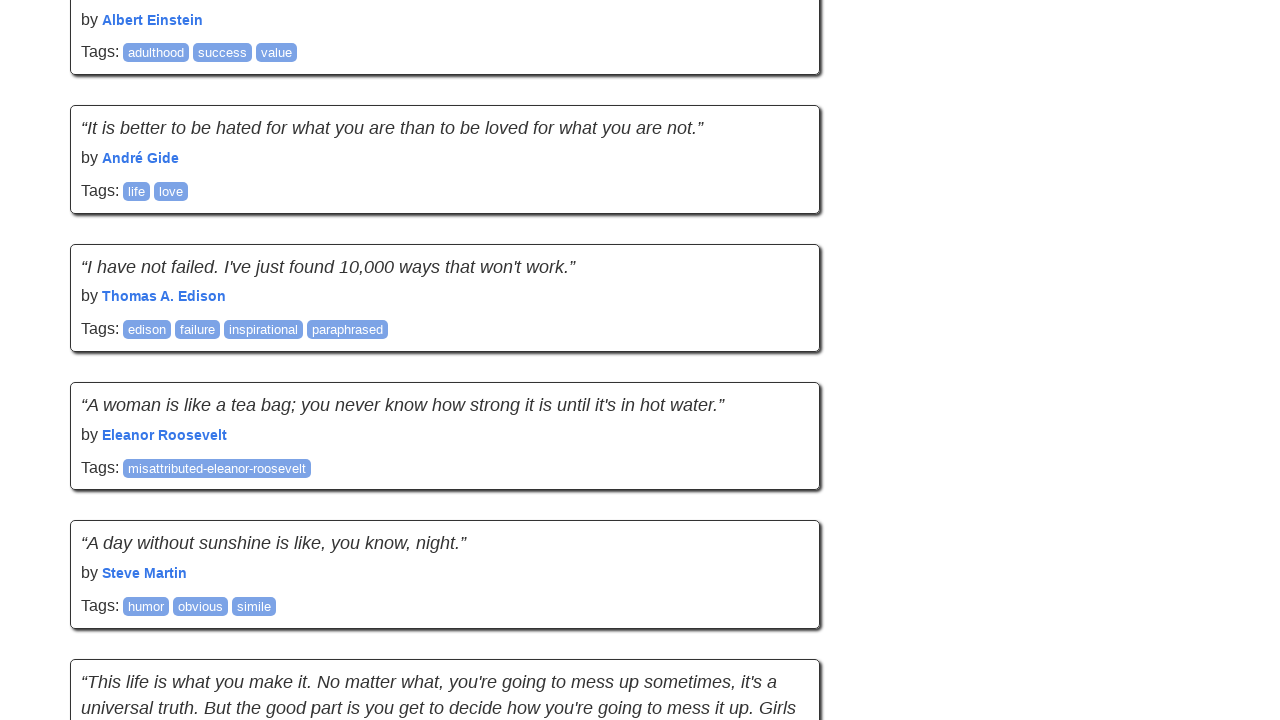

Scrolled to bottom of page (attempt 2)
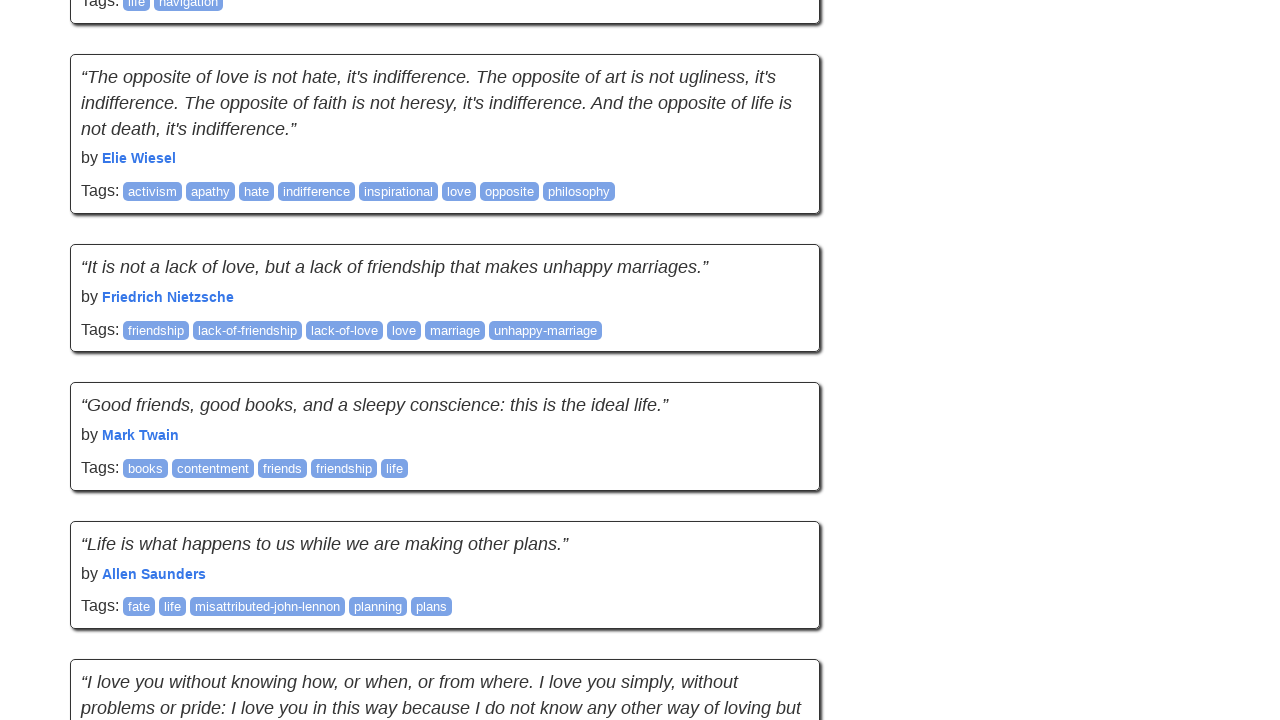

Waited 2 seconds for new content to load
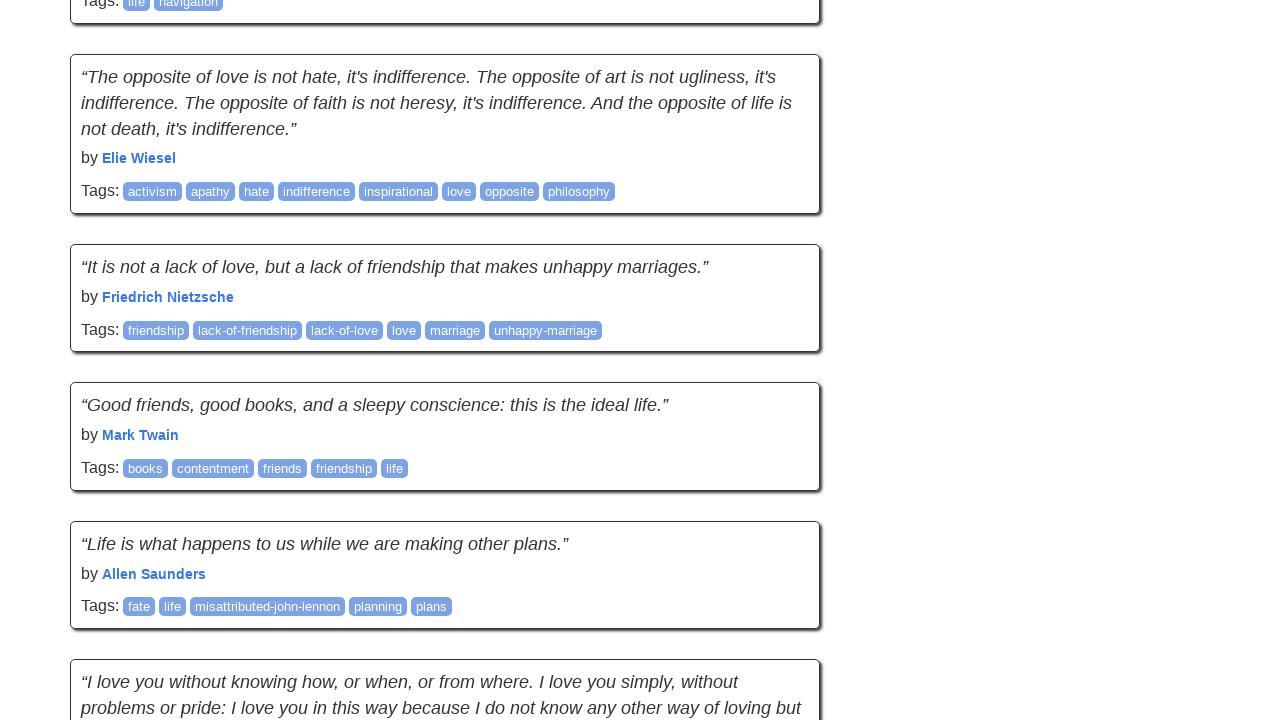

Retrieved updated page height to check for new content
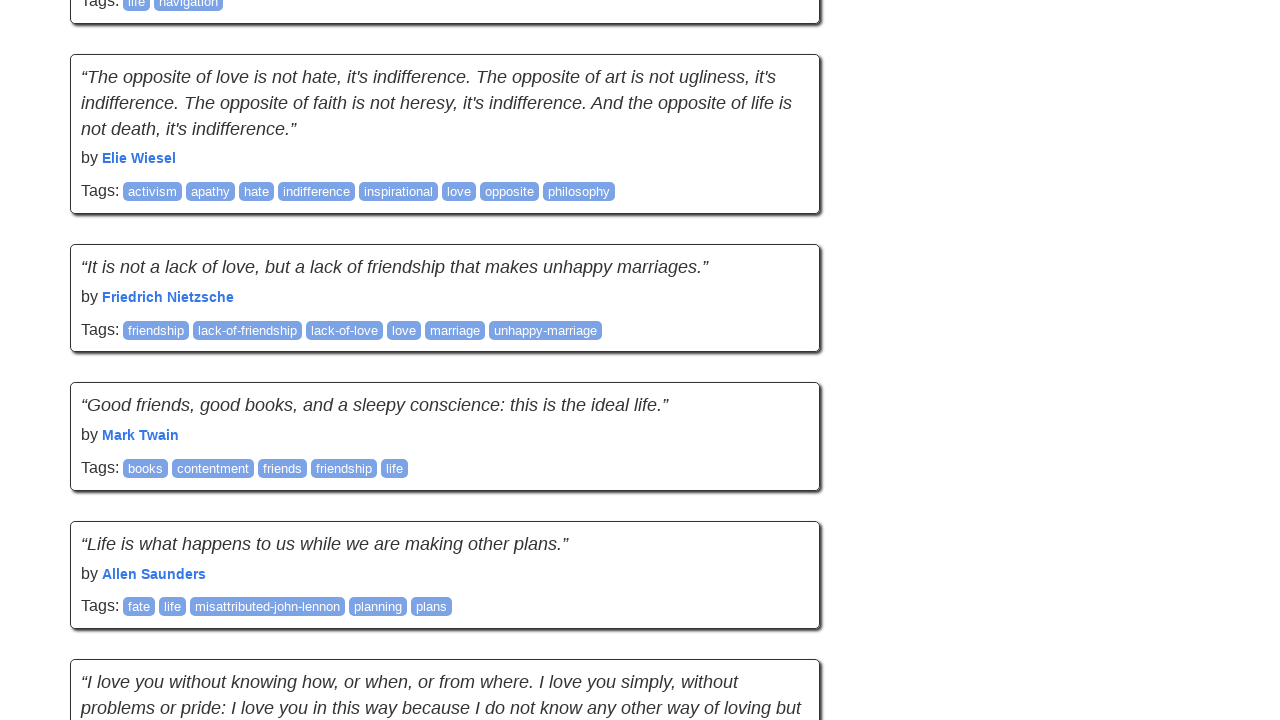

Scrolled to bottom of page (attempt 3)
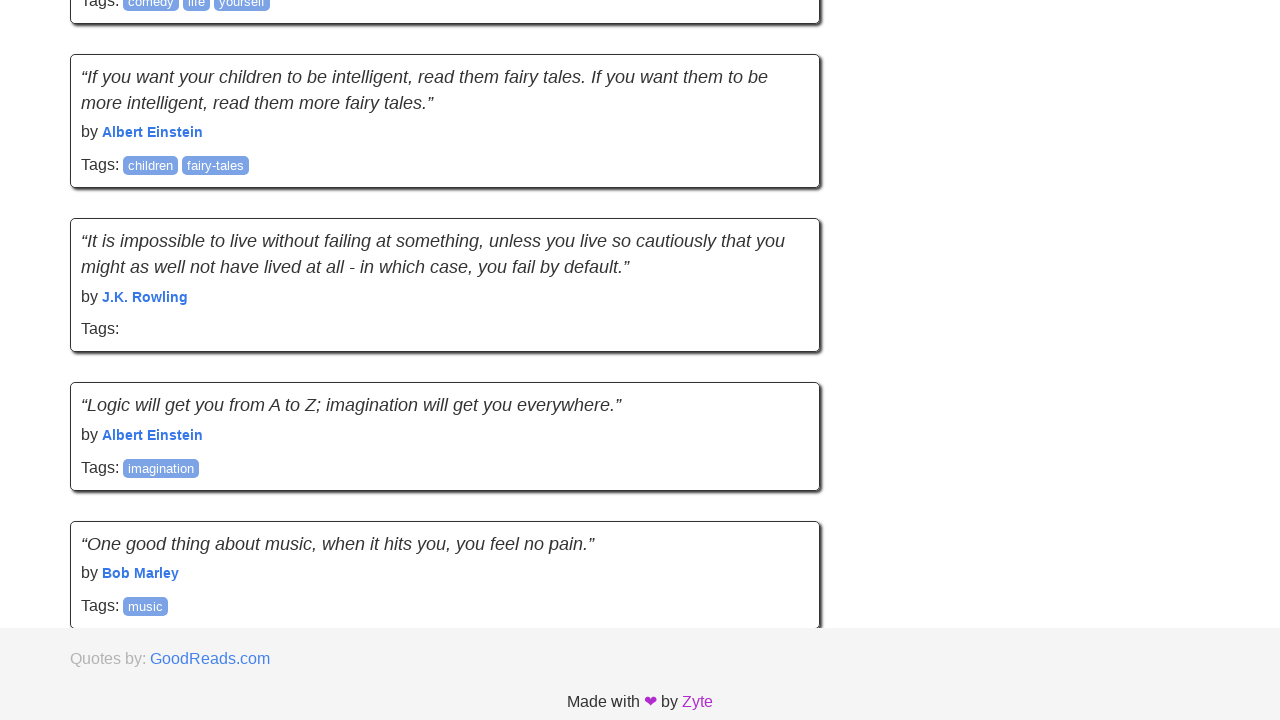

Waited 2 seconds for new content to load
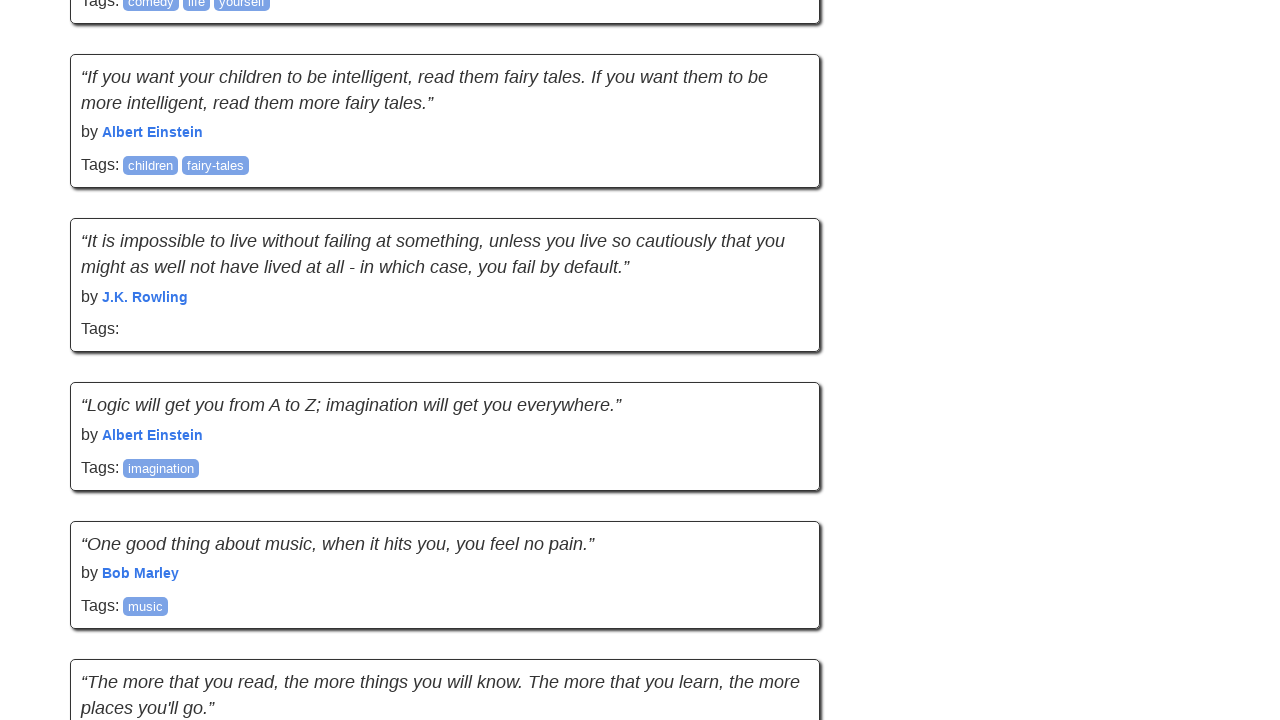

Retrieved updated page height to check for new content
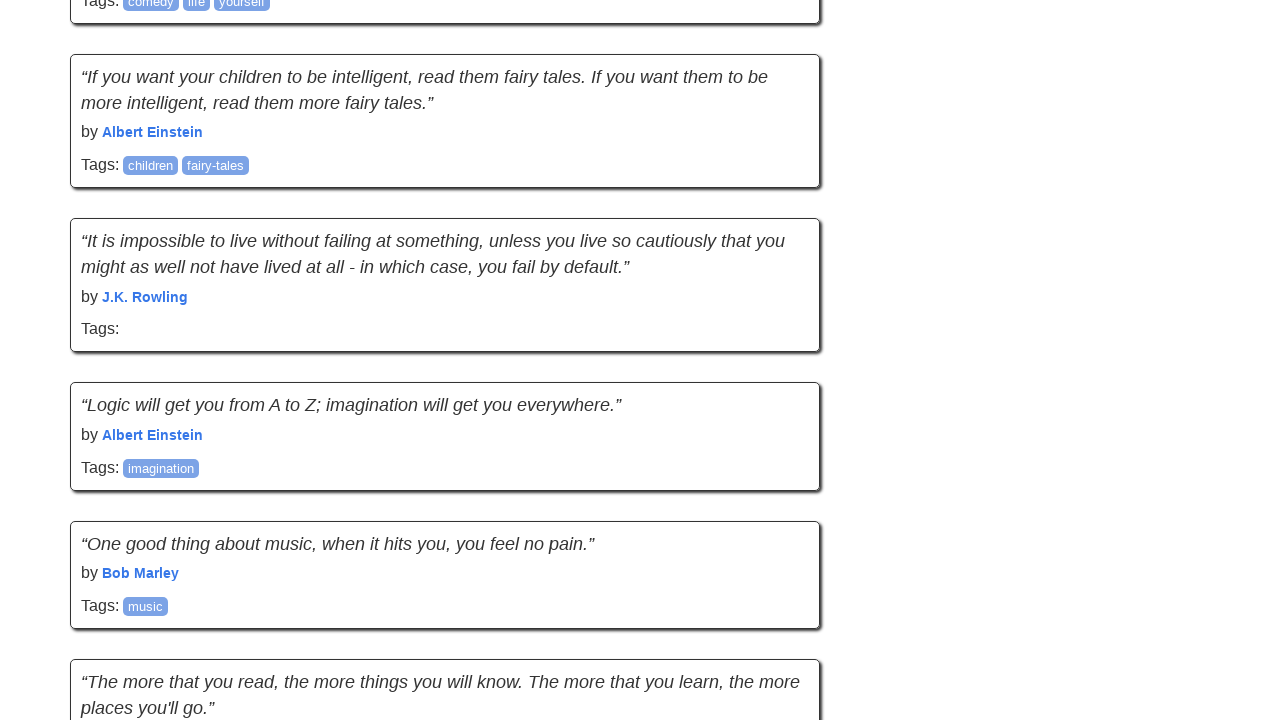

Scrolled to bottom of page (attempt 4)
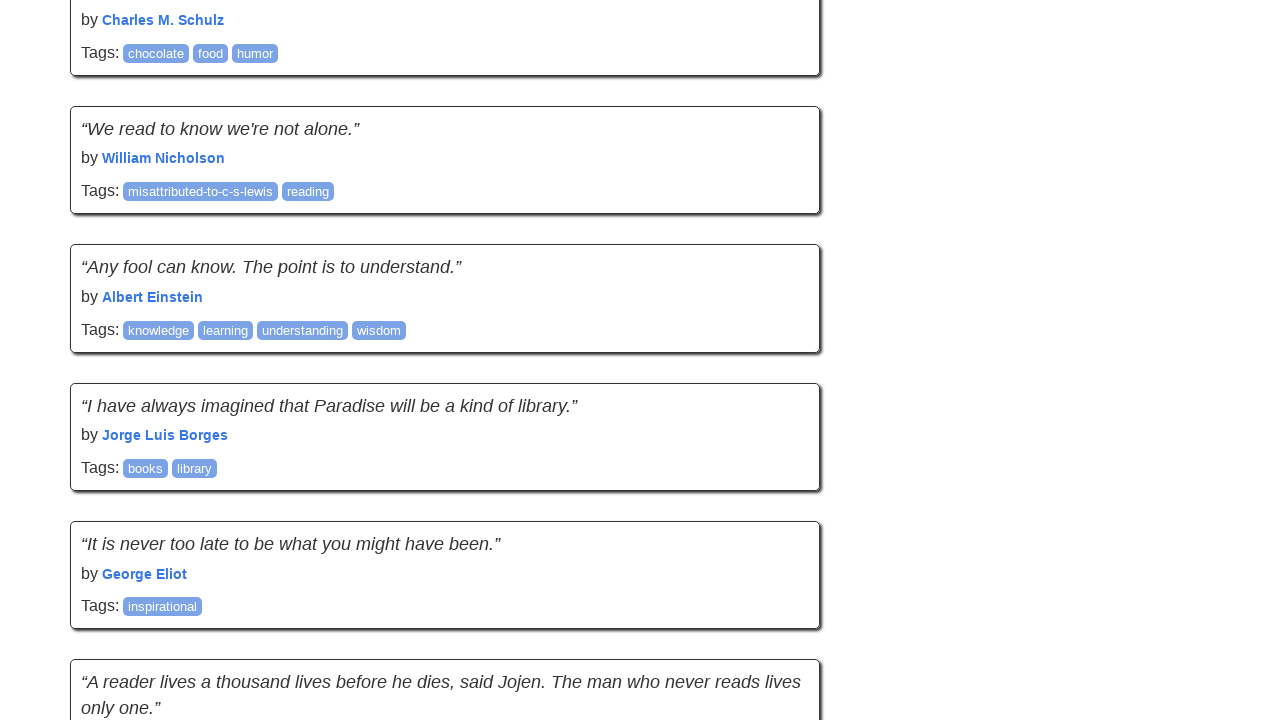

Waited 2 seconds for new content to load
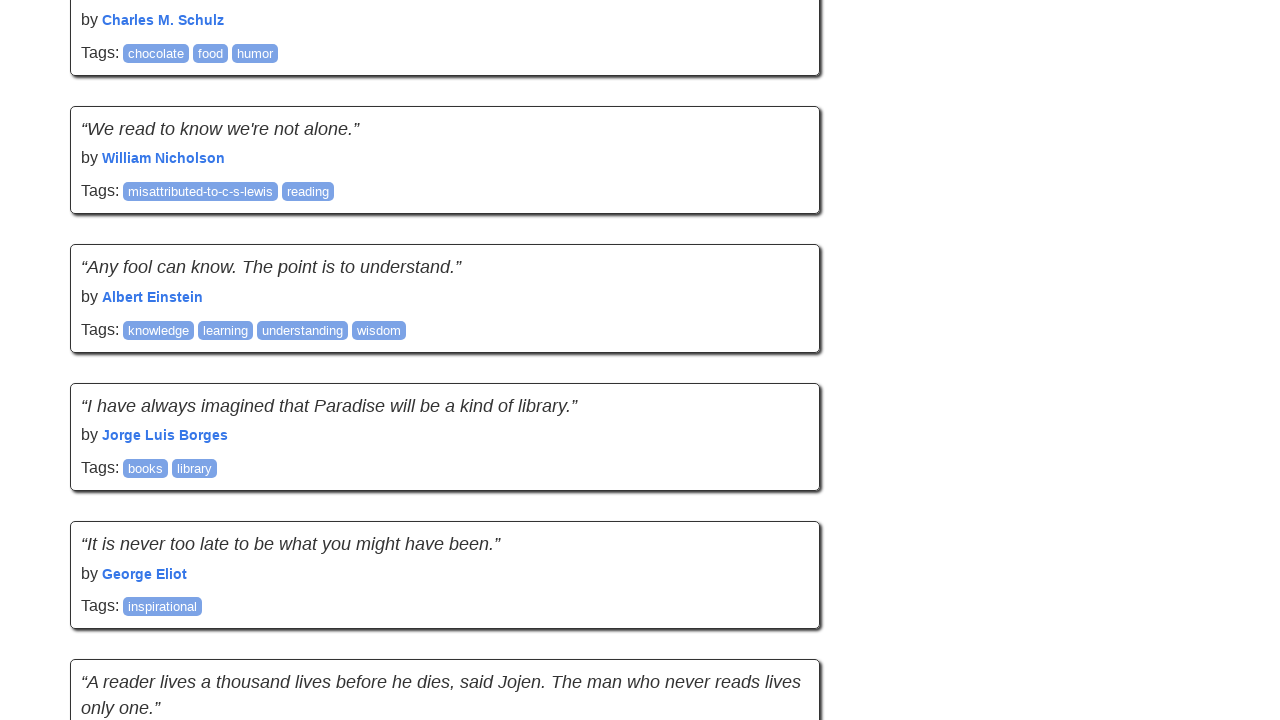

Retrieved updated page height to check for new content
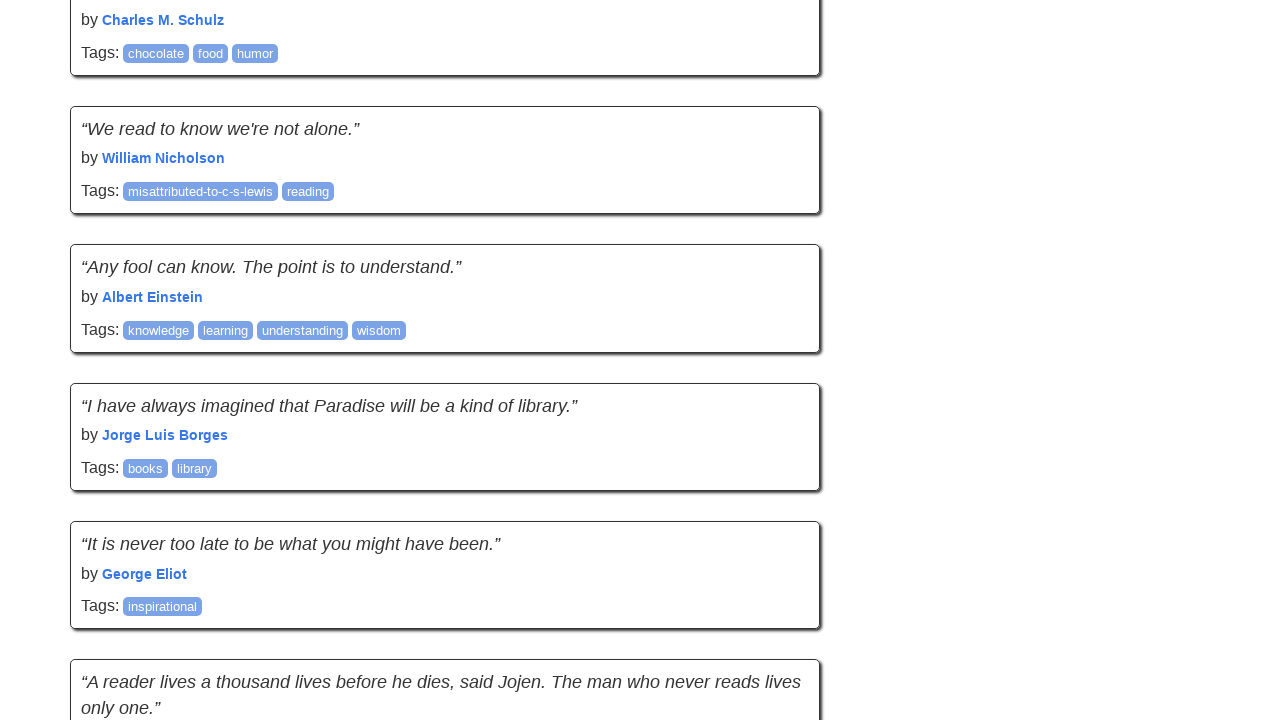

Scrolled to bottom of page (attempt 5)
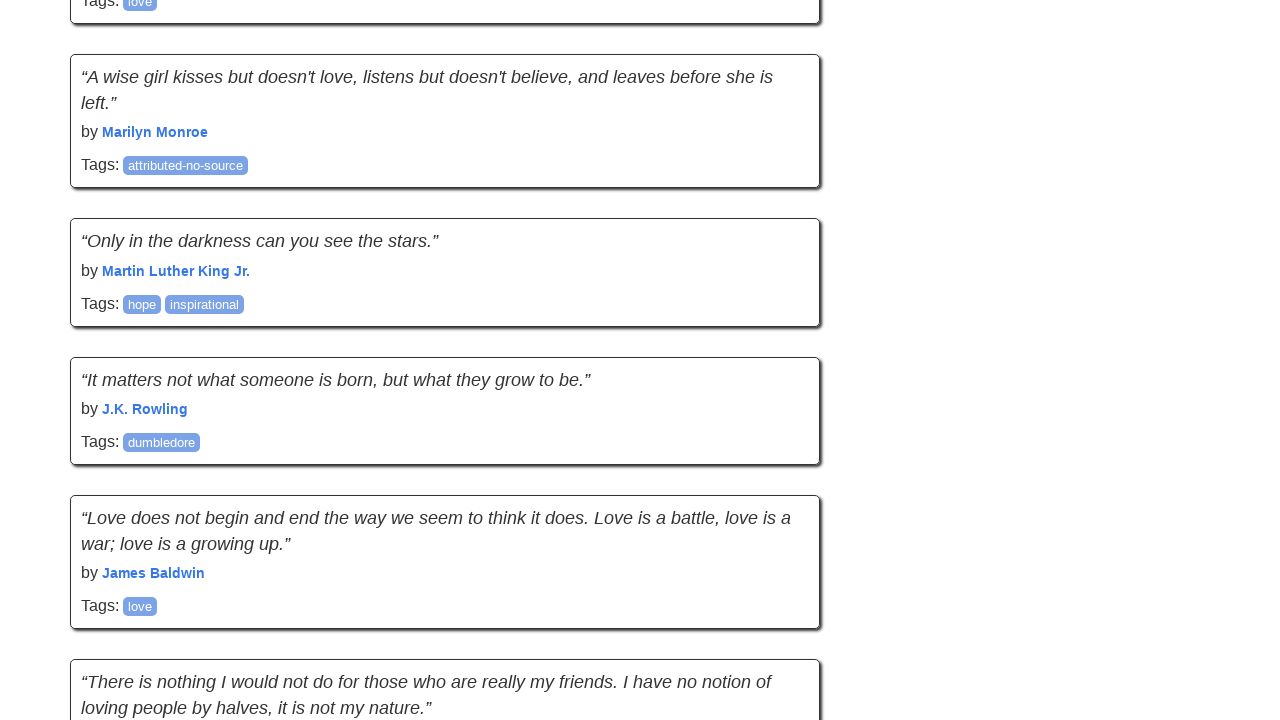

Waited 2 seconds for new content to load
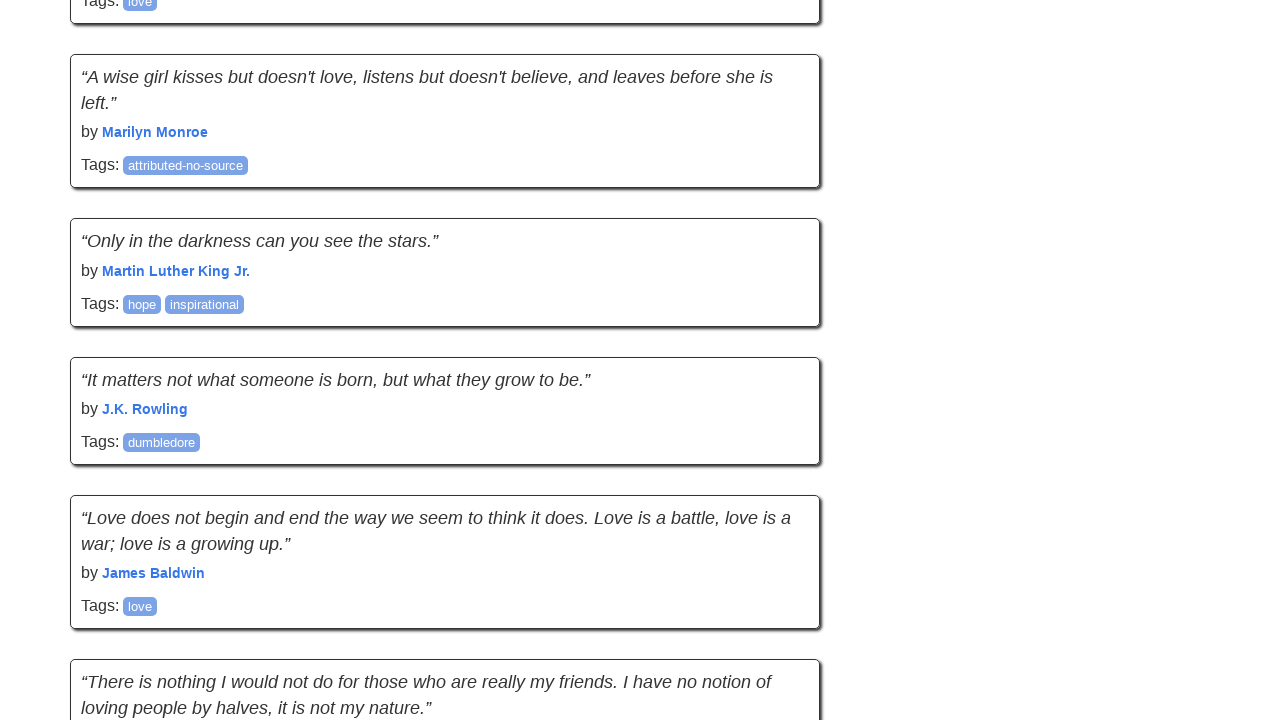

Retrieved updated page height to check for new content
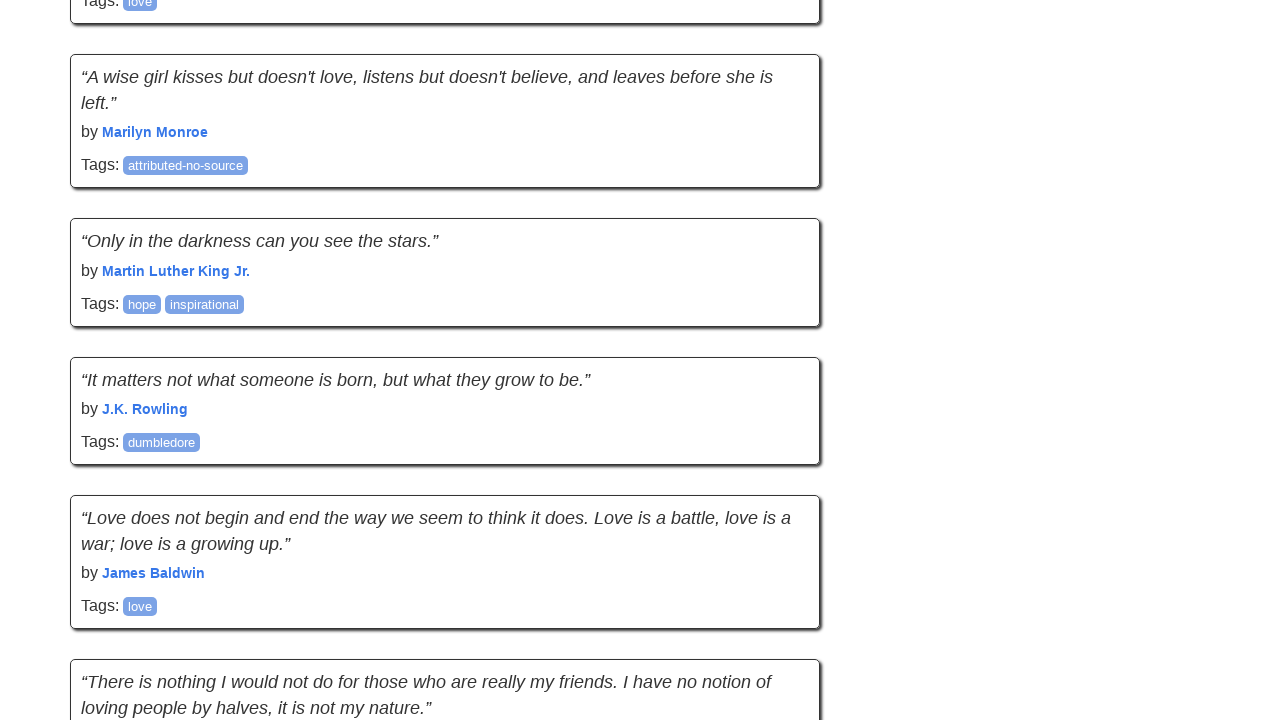

Scrolled to bottom of page (attempt 6)
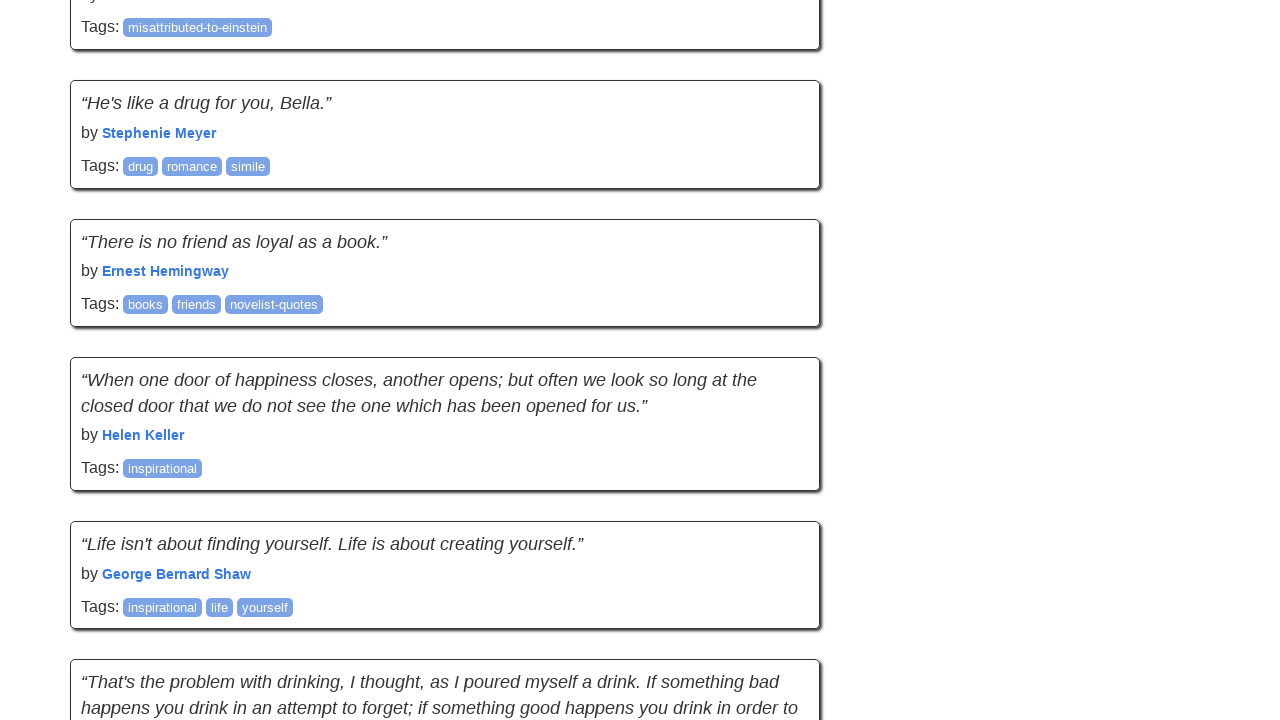

Waited 2 seconds for new content to load
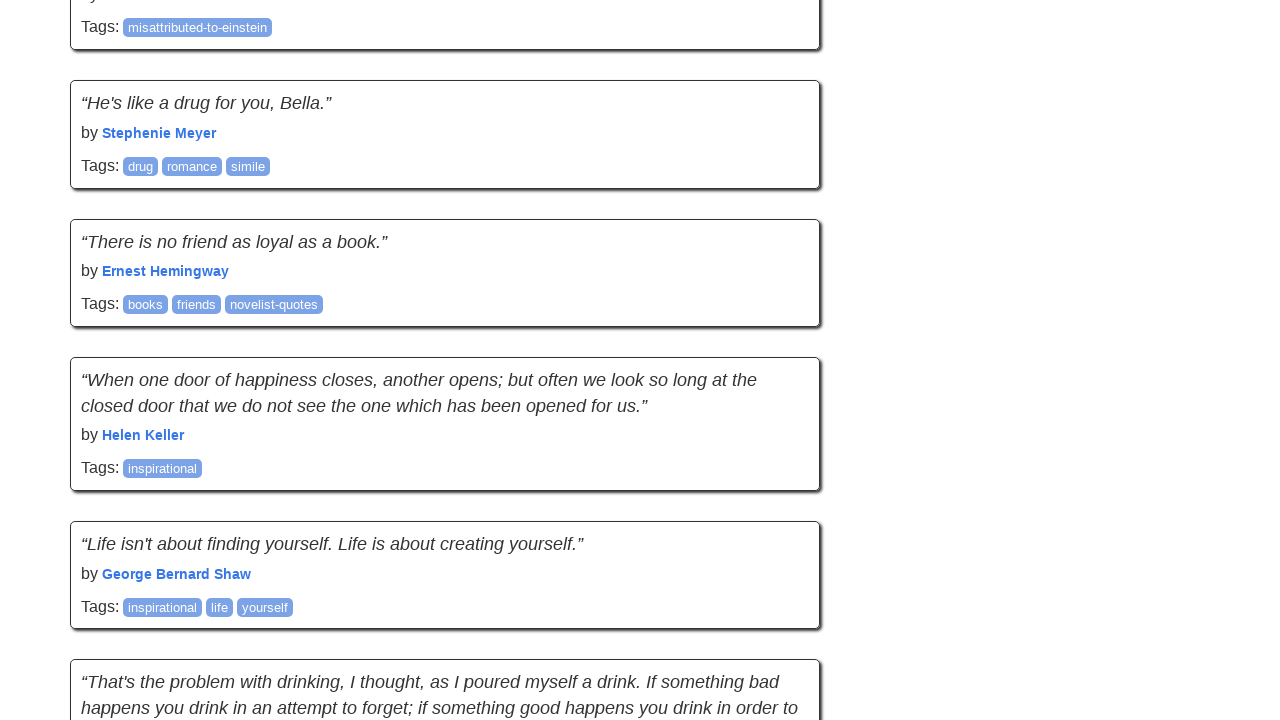

Retrieved updated page height to check for new content
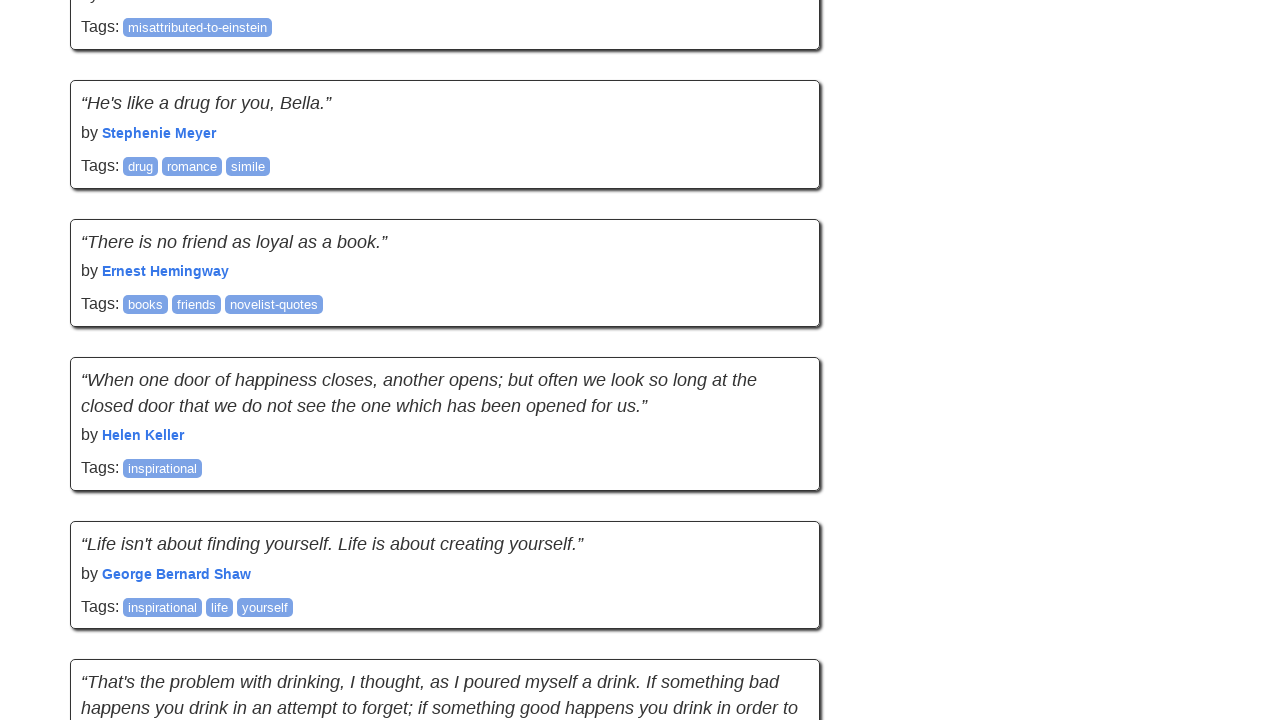

Scrolled to bottom of page (attempt 7)
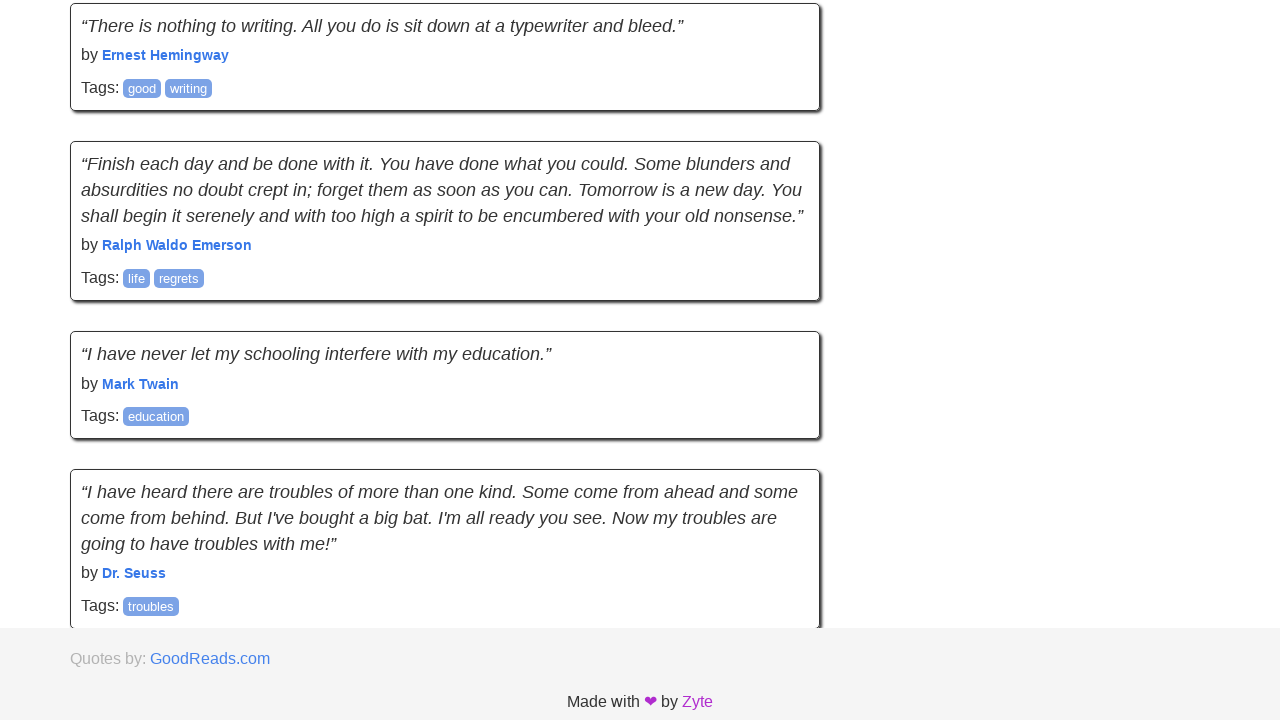

Waited 2 seconds for new content to load
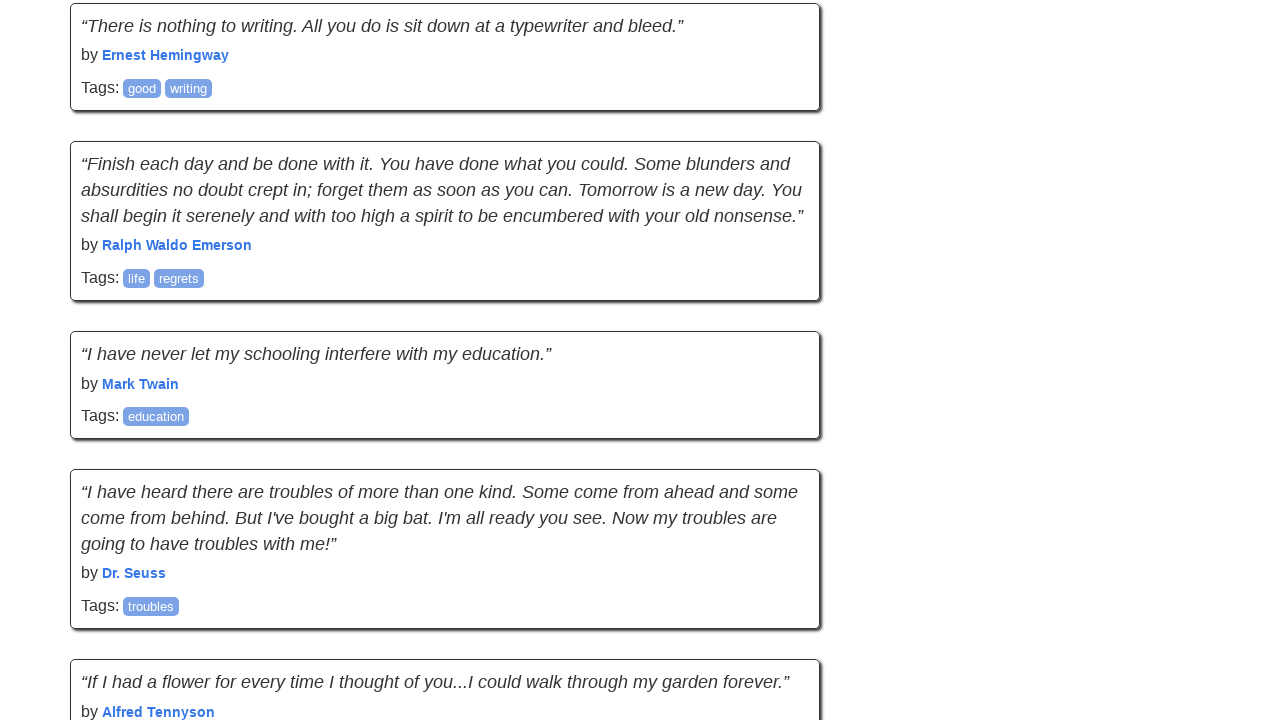

Retrieved updated page height to check for new content
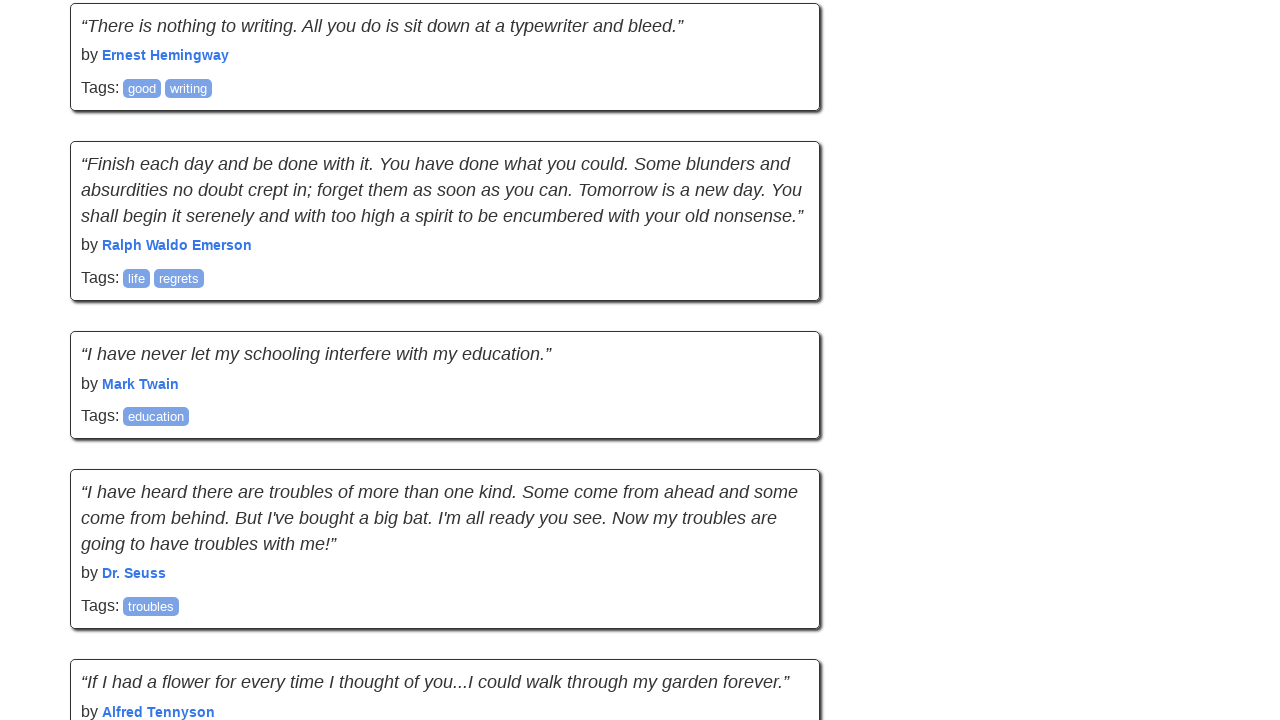

Scrolled to bottom of page (attempt 8)
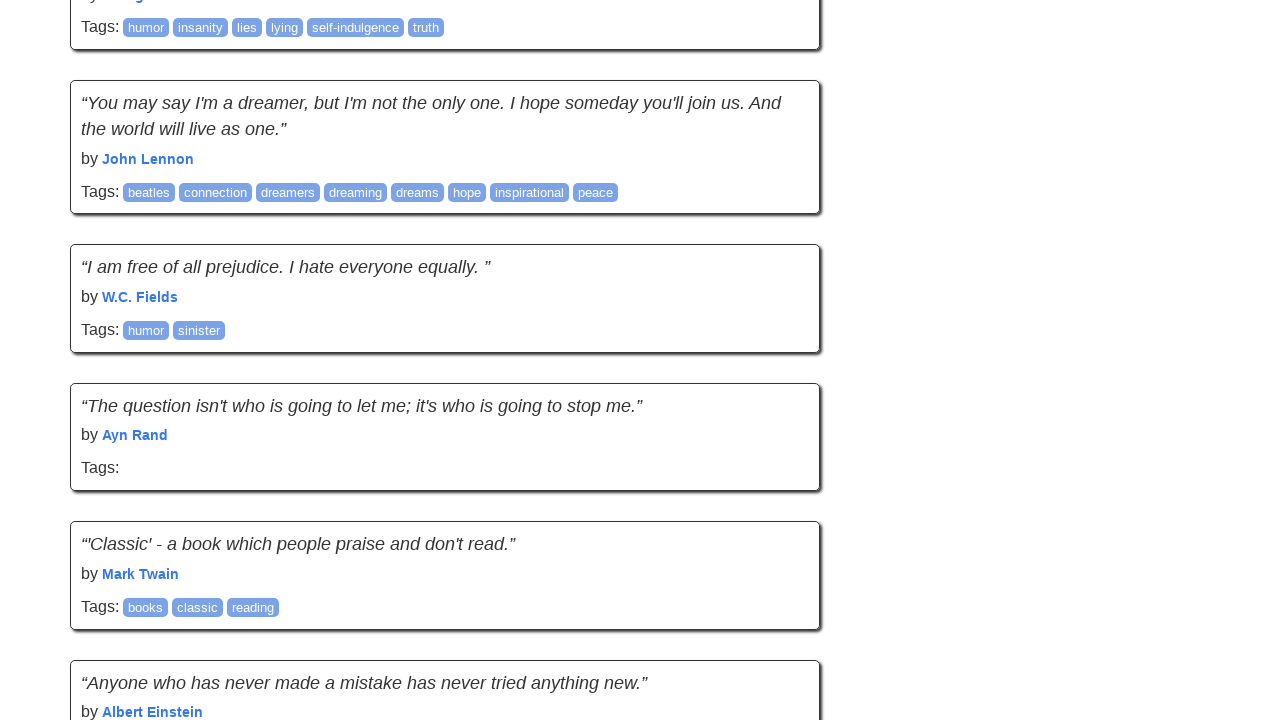

Waited 2 seconds for new content to load
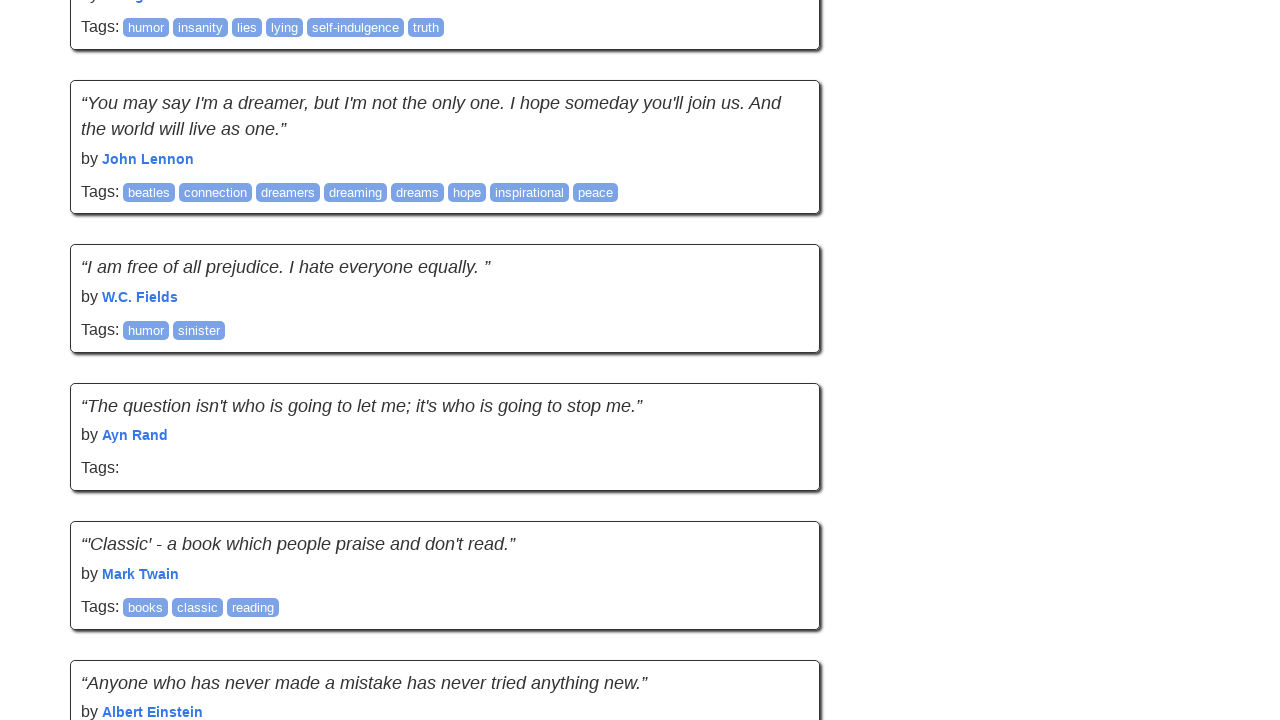

Retrieved updated page height to check for new content
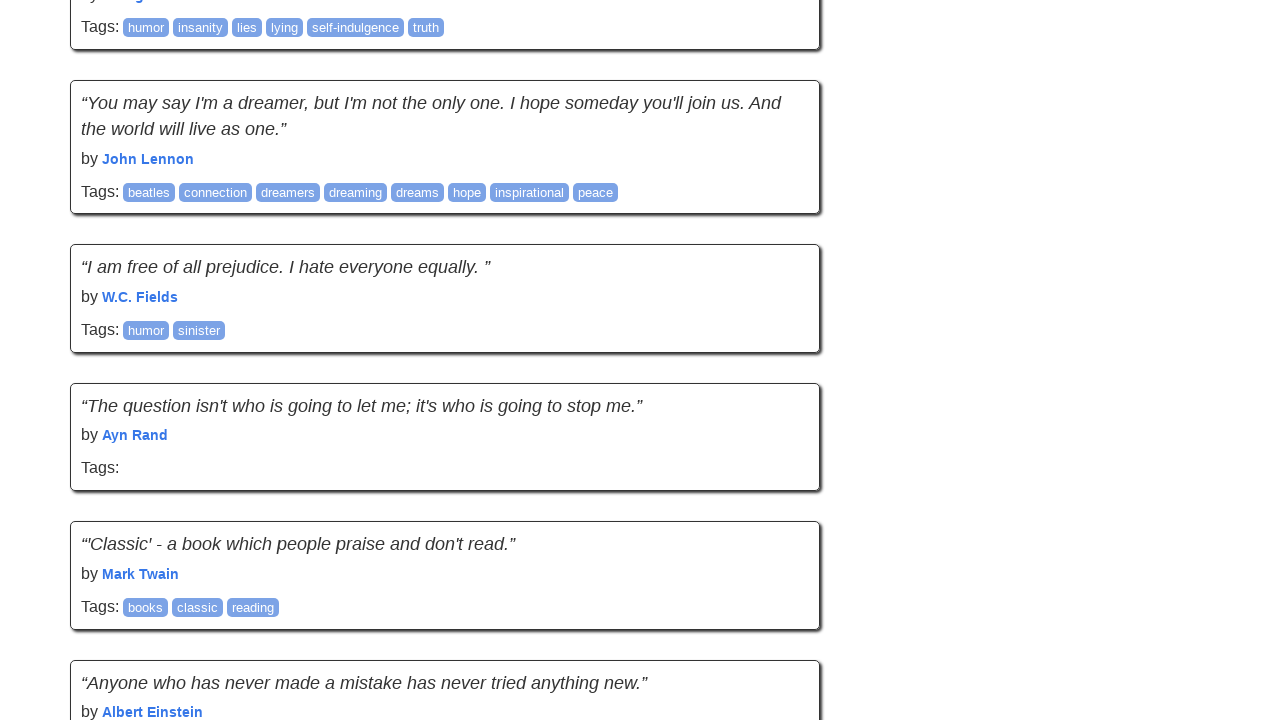

Scrolled to bottom of page (attempt 9)
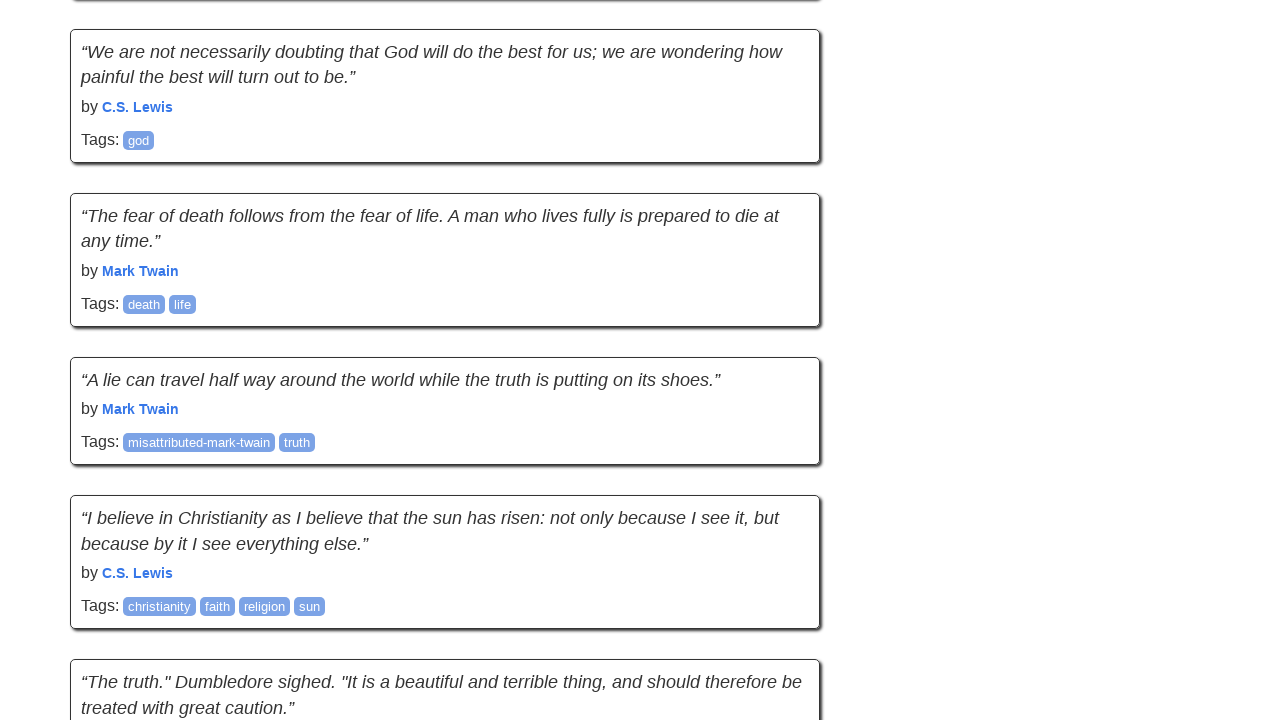

Waited 2 seconds for new content to load
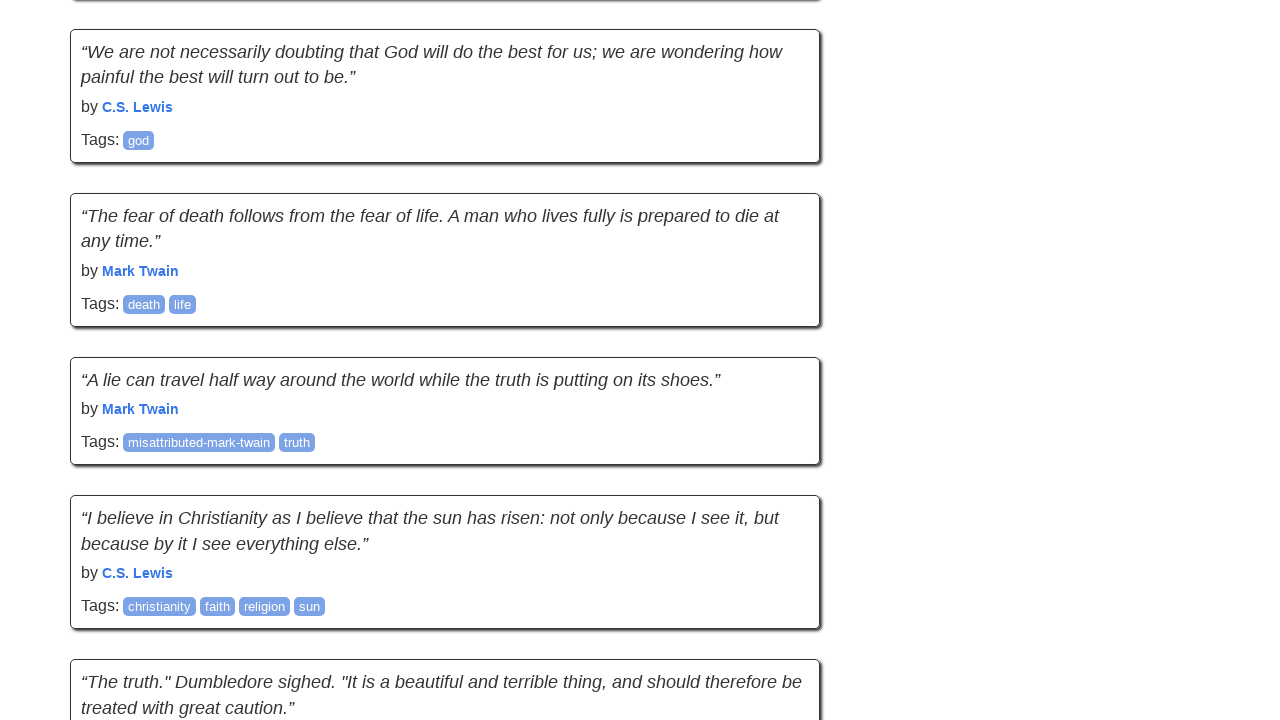

Retrieved updated page height to check for new content
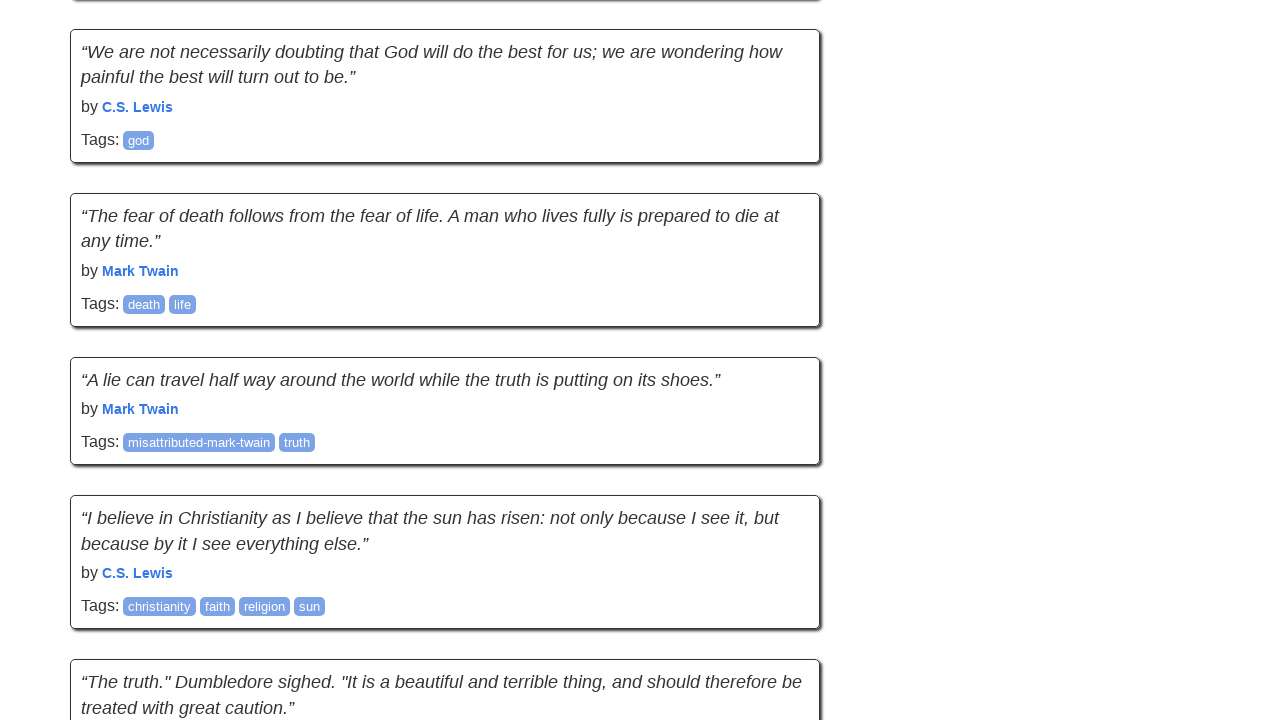

Scrolled to bottom of page (attempt 10)
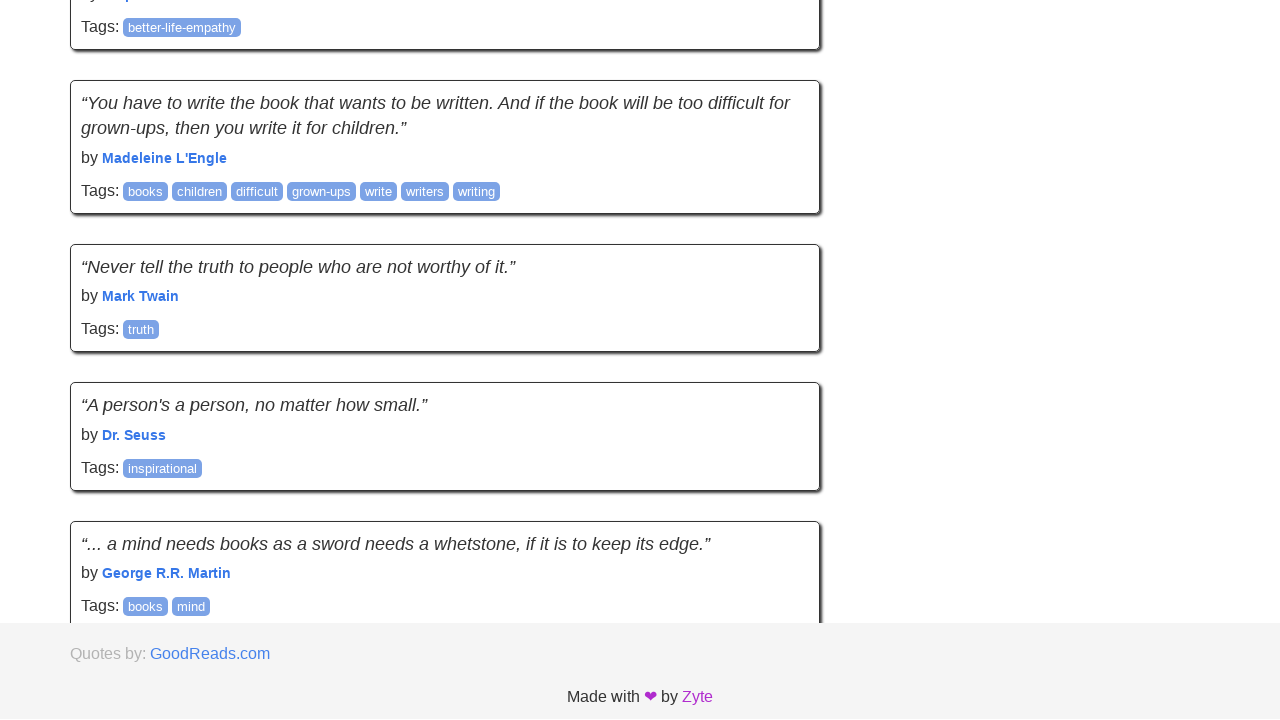

Waited 2 seconds for new content to load
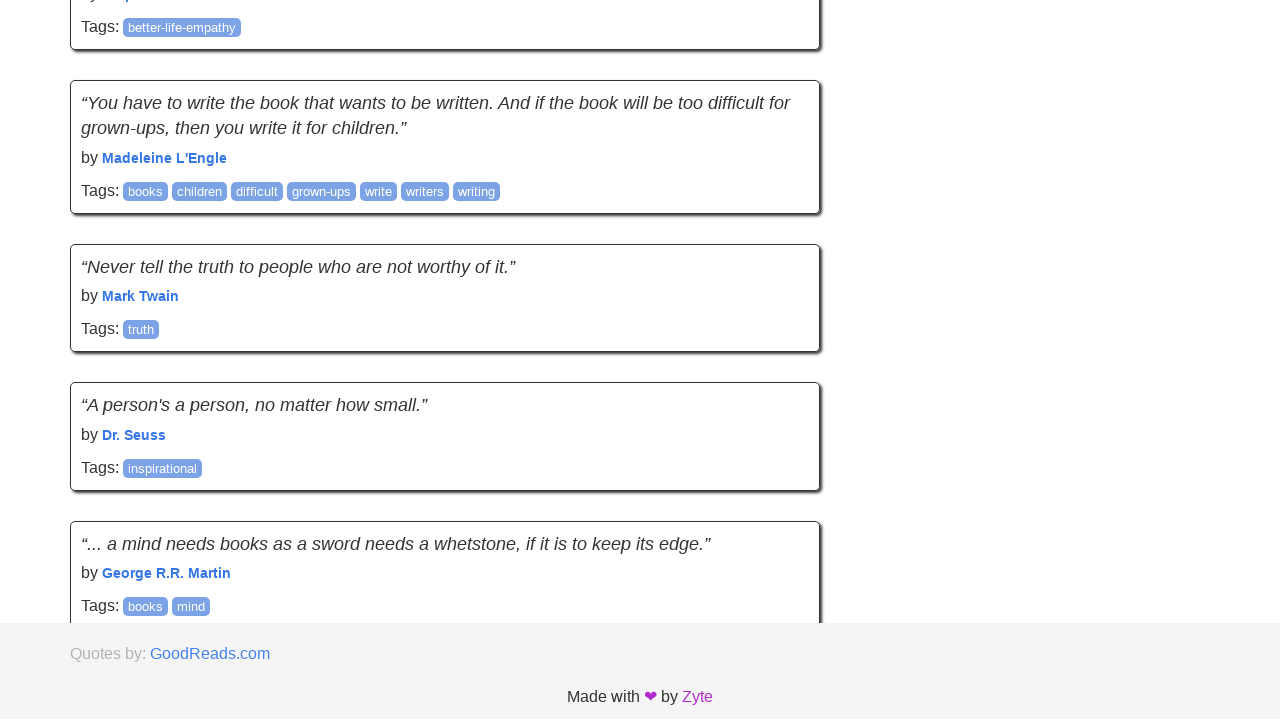

Retrieved updated page height to check for new content
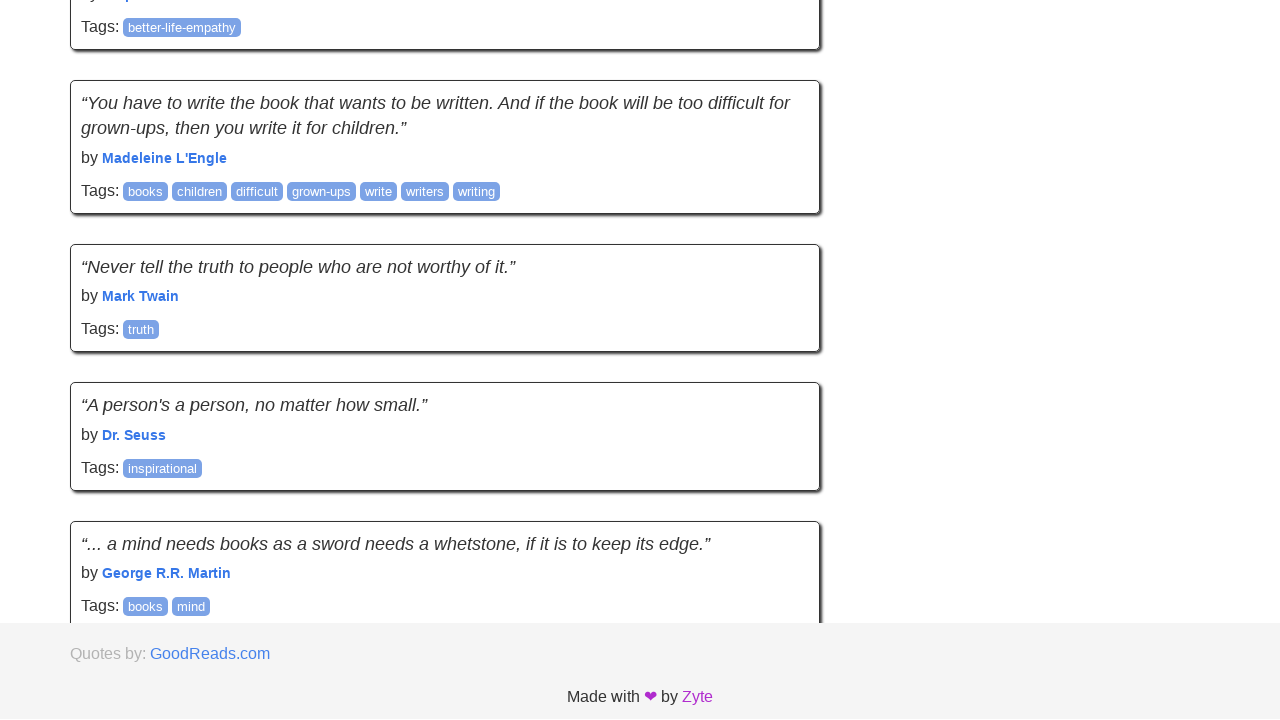

Reached end of page - no new content loaded
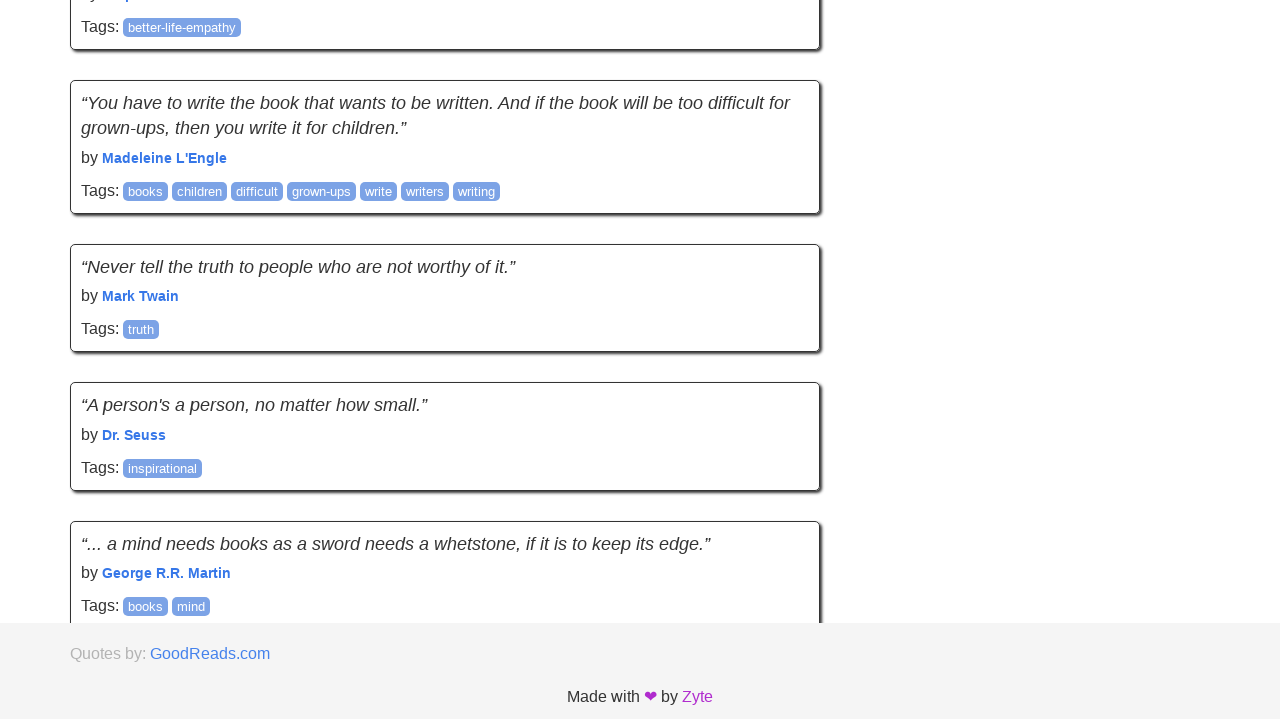

Verified all quotes are present on the page
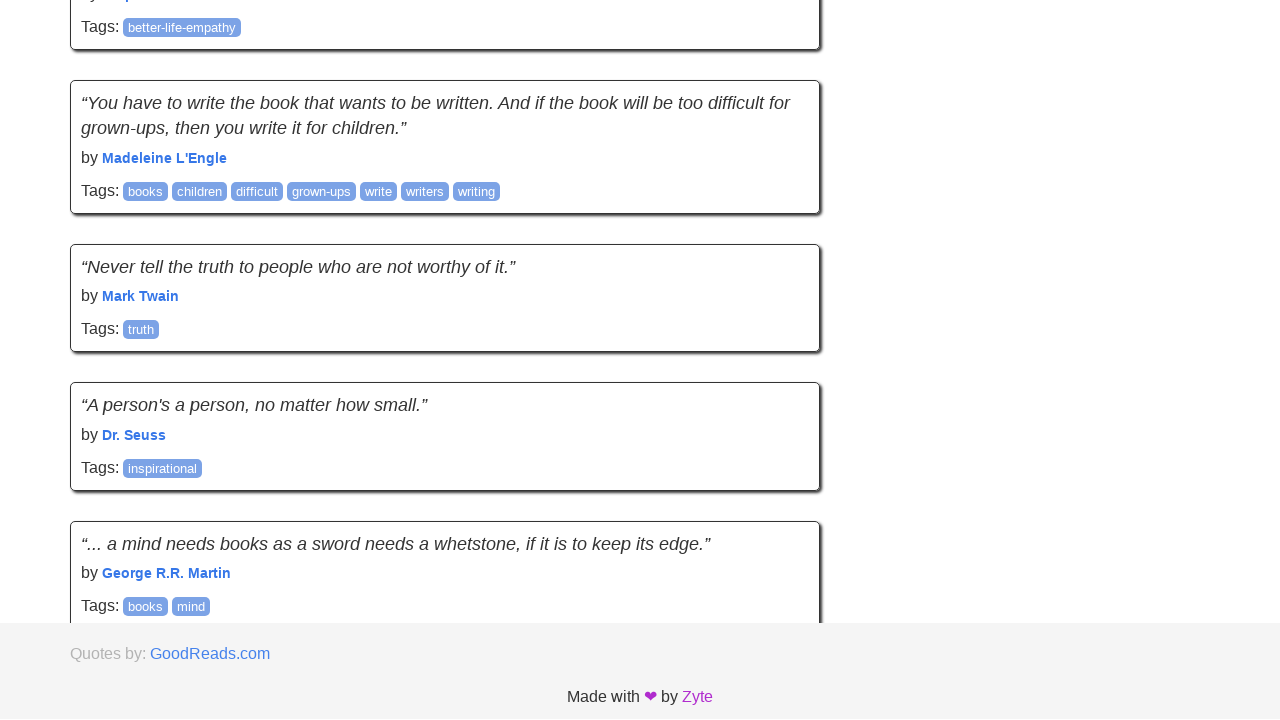

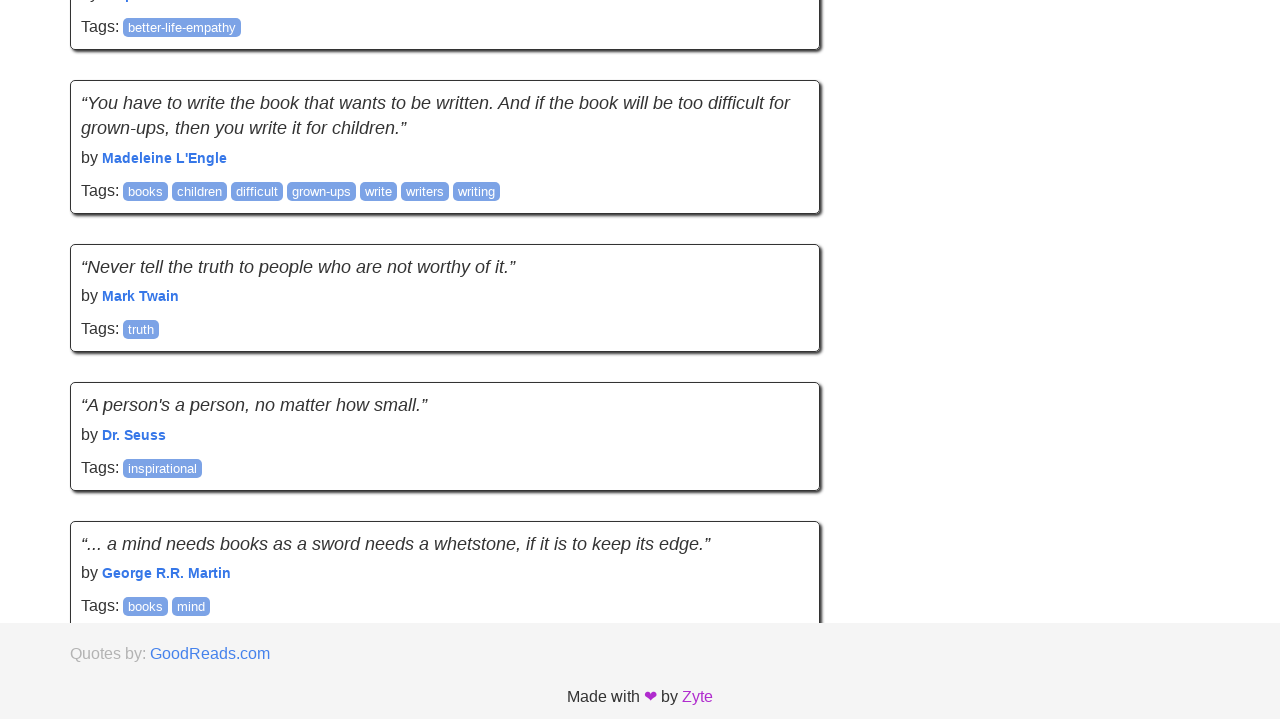